Tests keyboard key press functionality by sending the space key and left arrow key to elements and verifying the displayed result text

Starting URL: http://the-internet.herokuapp.com/key_presses

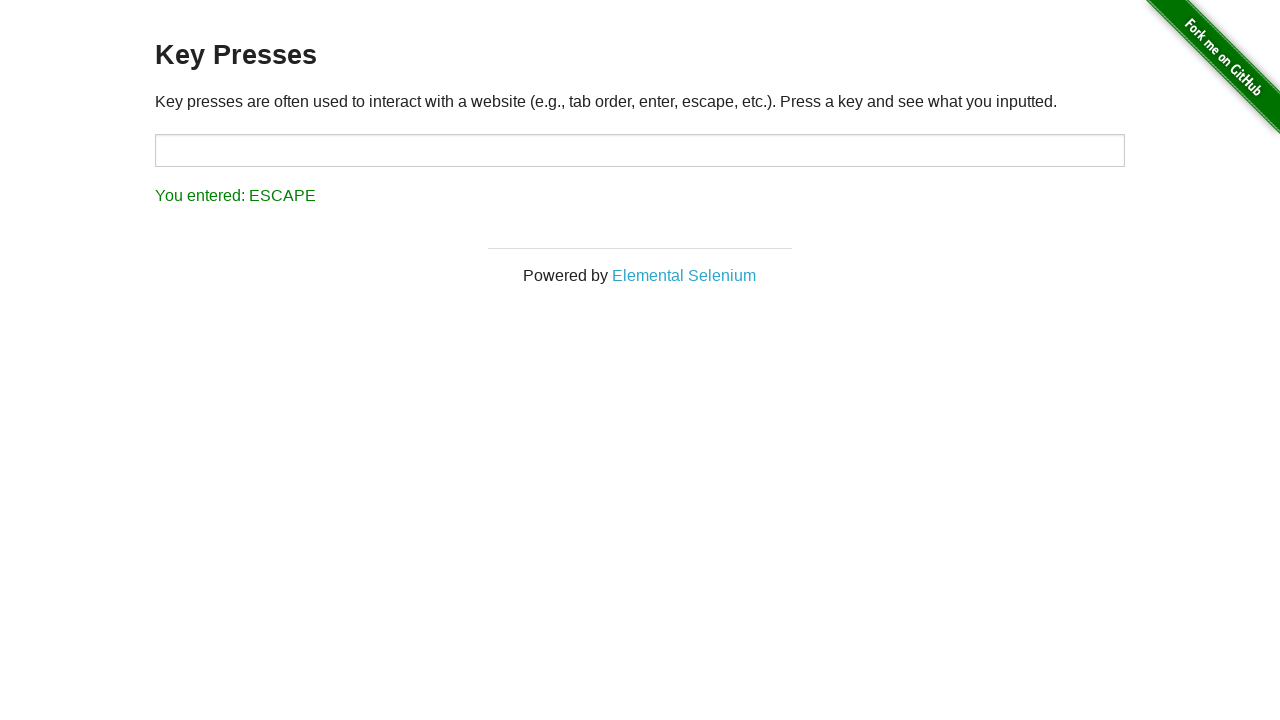

Pressed Space key on target element on #target
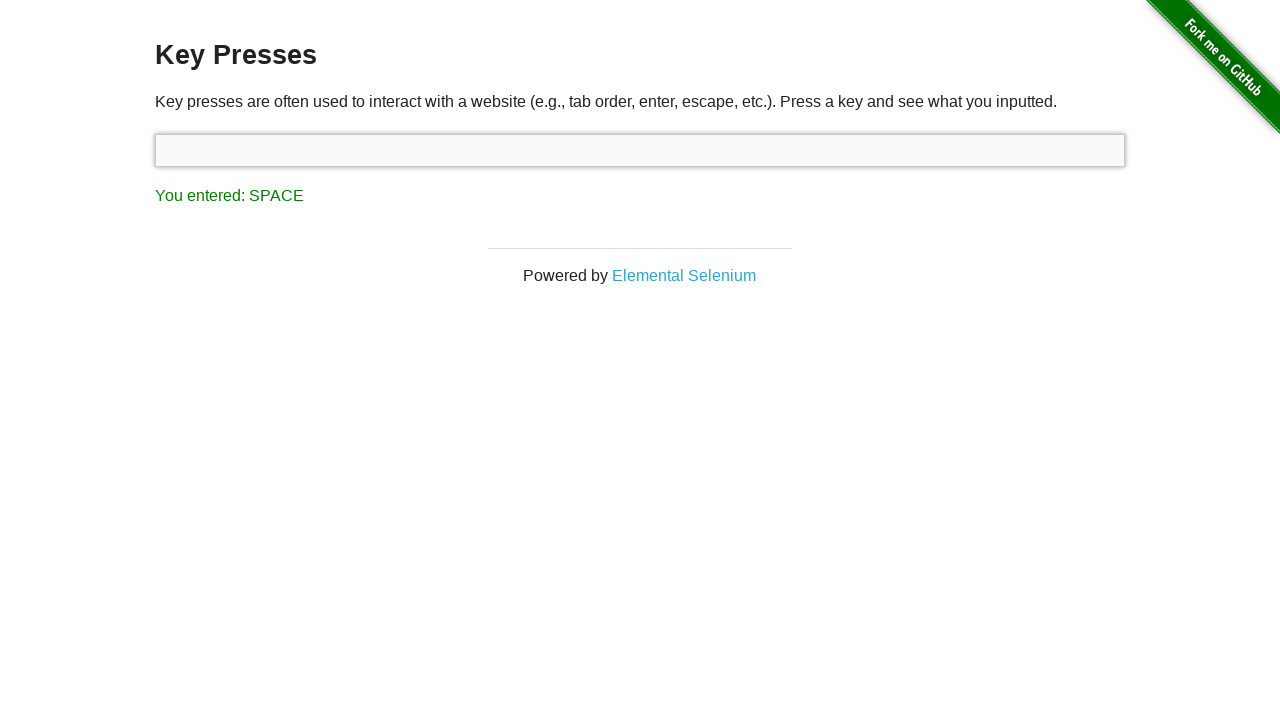

Result element loaded after Space key press
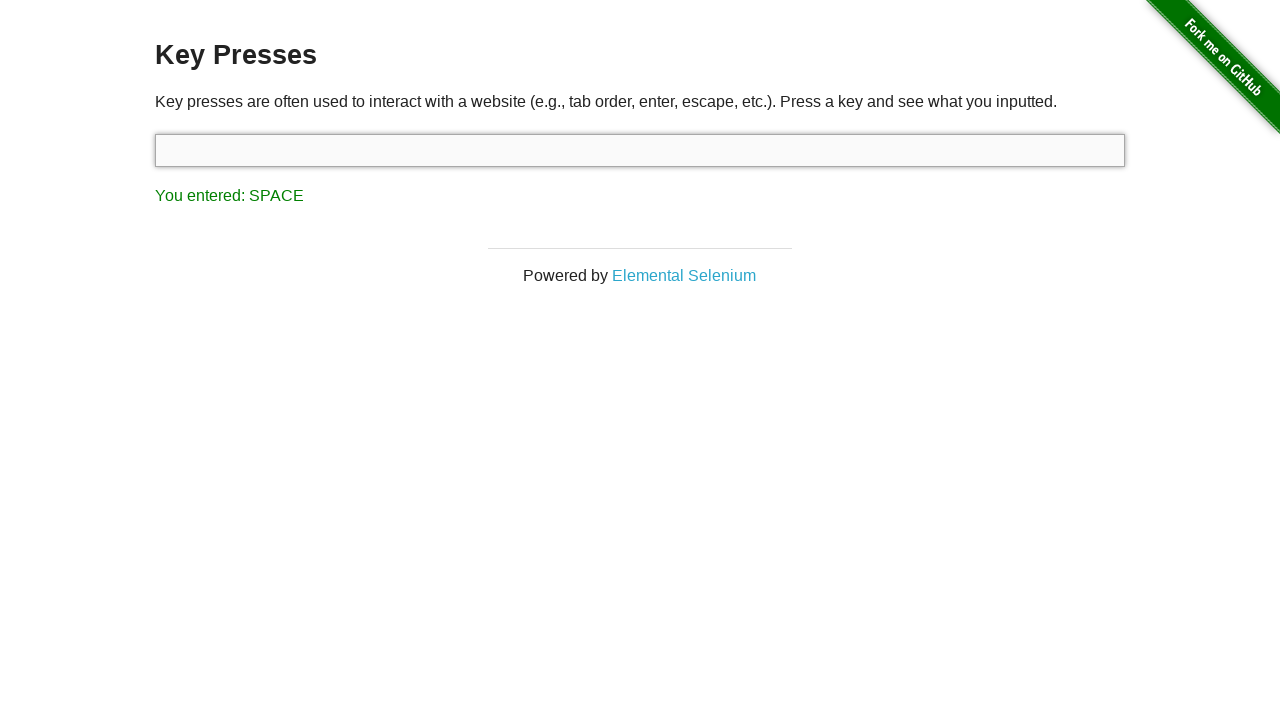

Retrieved result text content
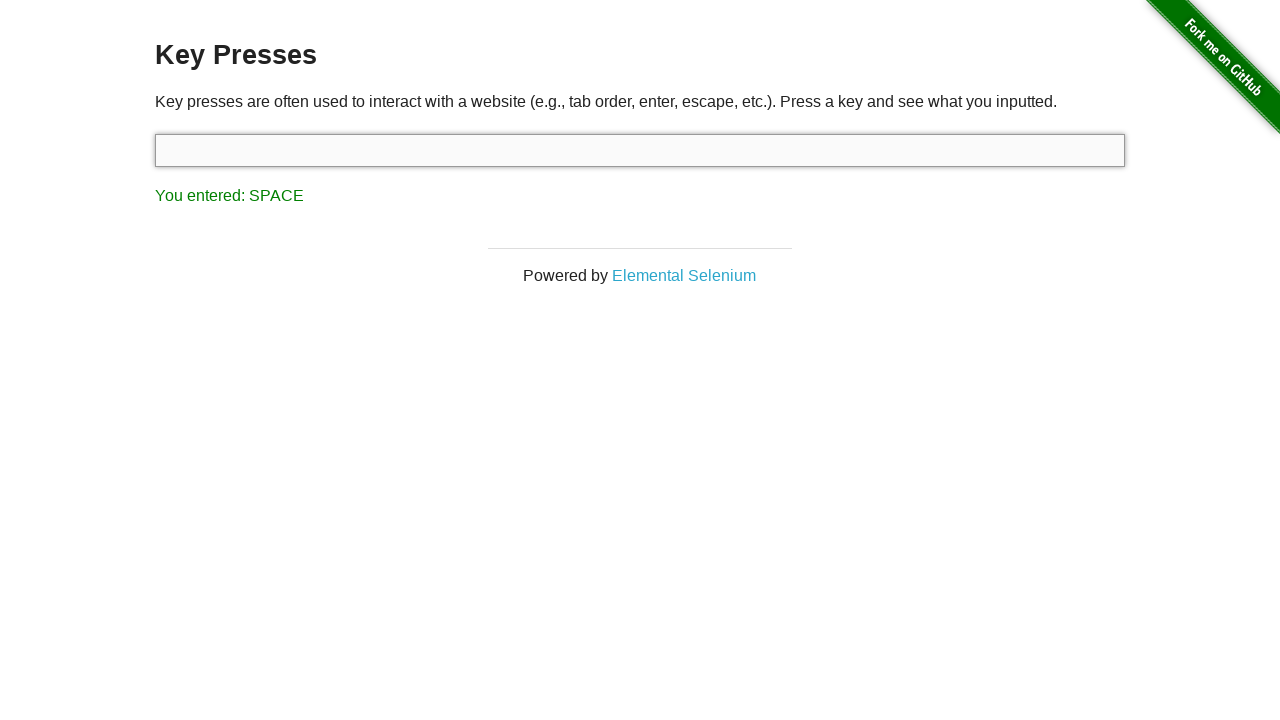

Verified result text shows 'You entered: SPACE'
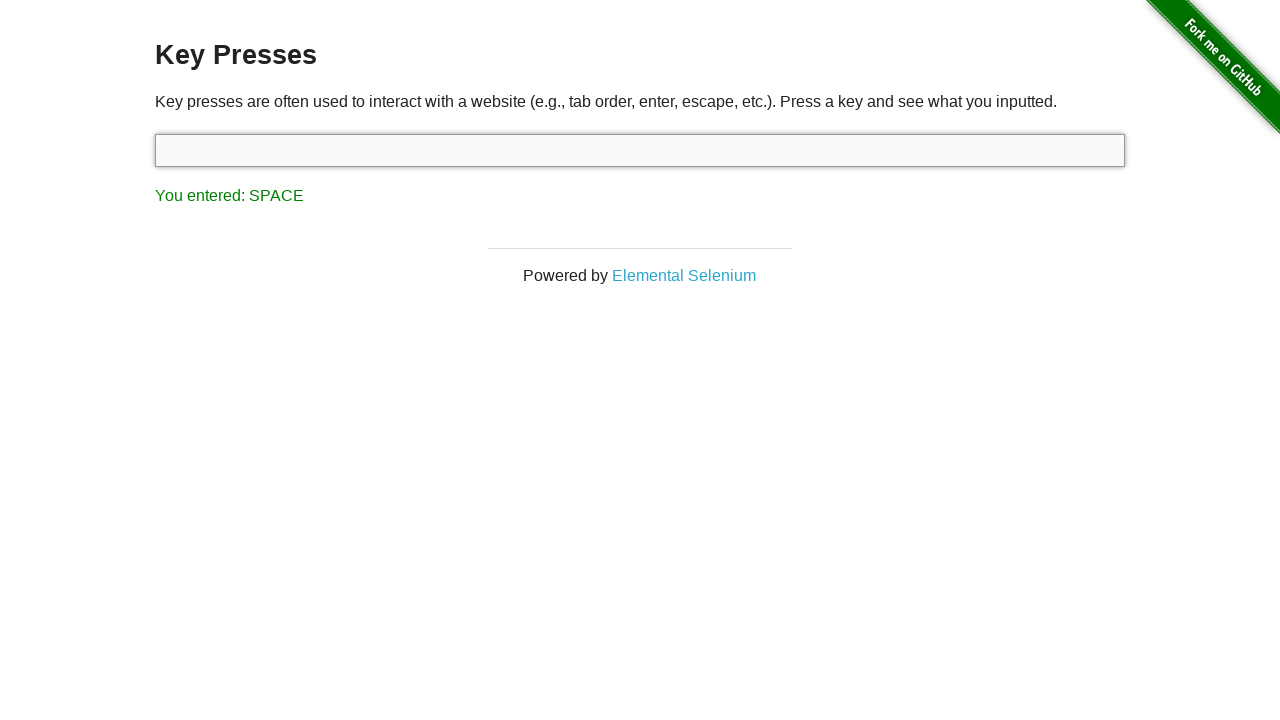

Pressed Left Arrow key
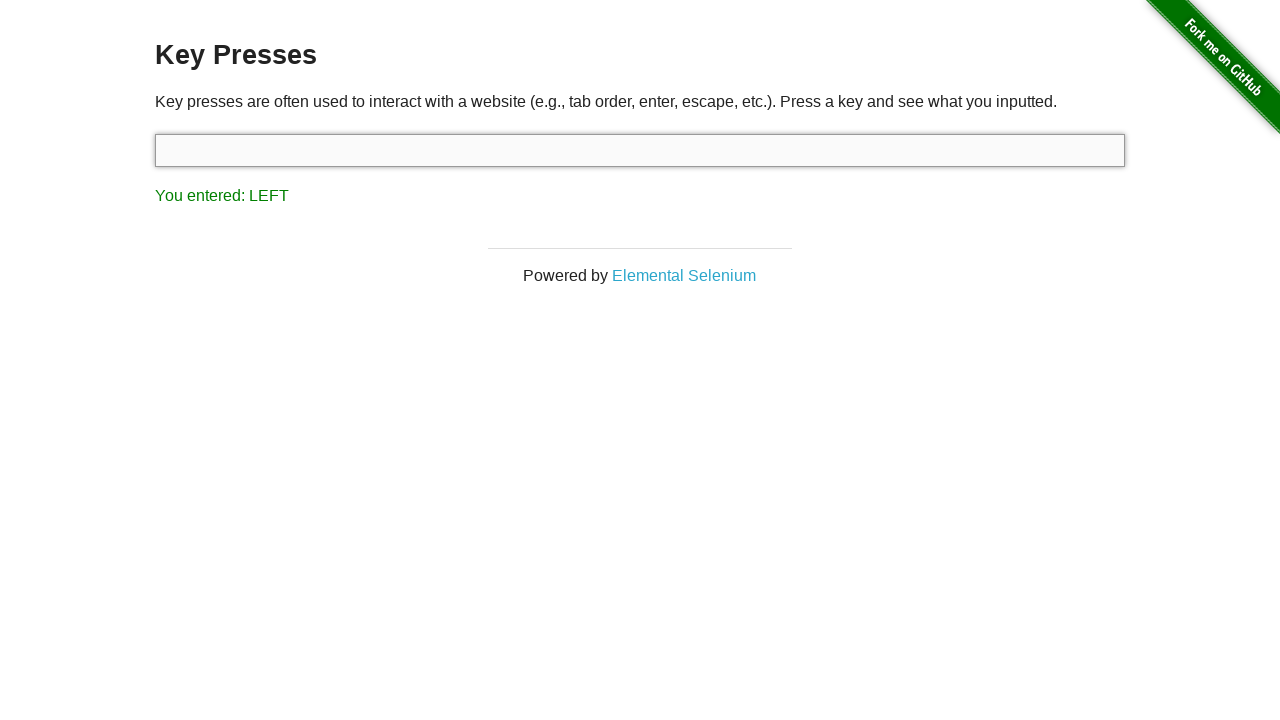

Retrieved result text content after Left Arrow press
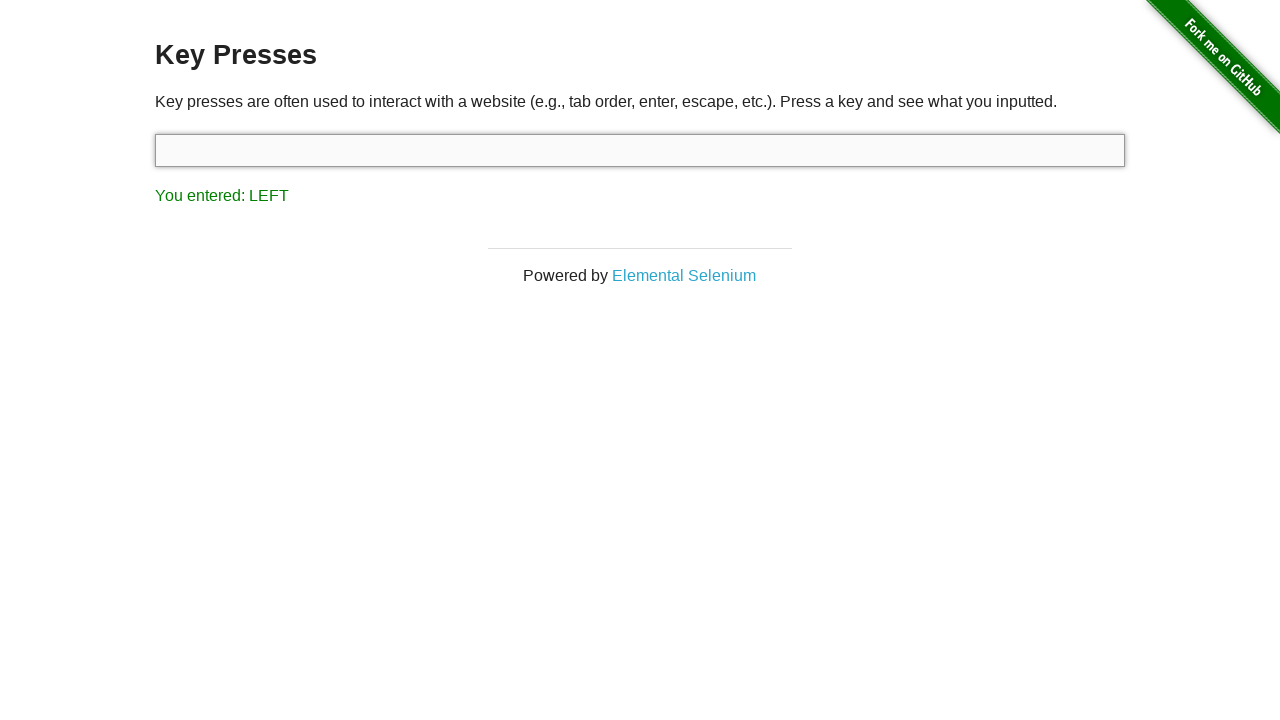

Verified result text shows 'You entered: LEFT'
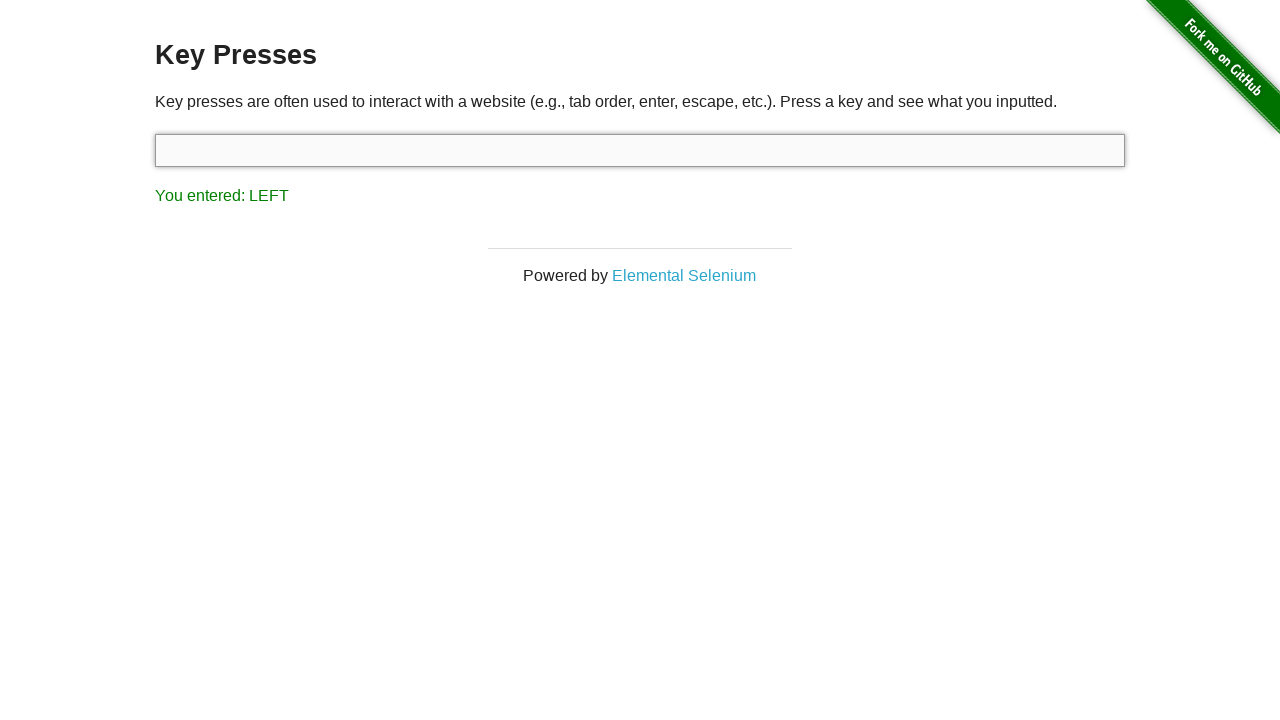

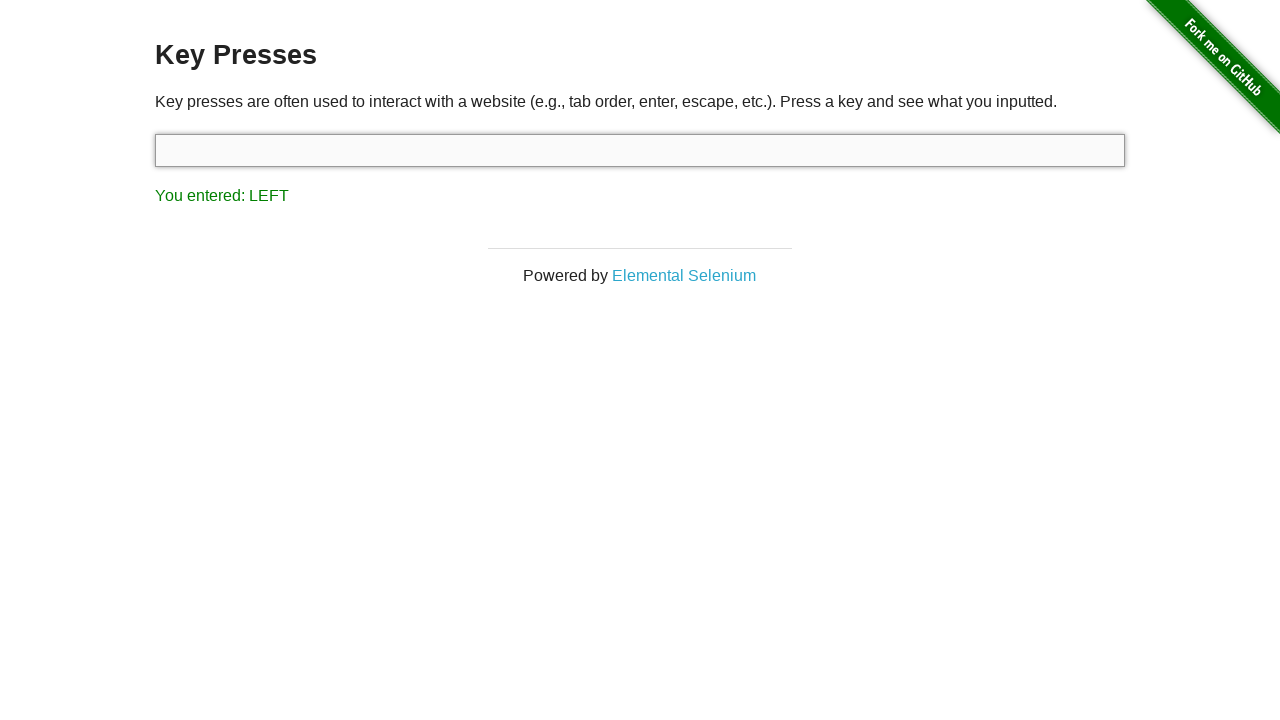